Tests working with multiple browser windows using a more robust approach - stores the original page reference, clicks to open a new window, then switches between windows to verify titles.

Starting URL: https://the-internet.herokuapp.com/windows

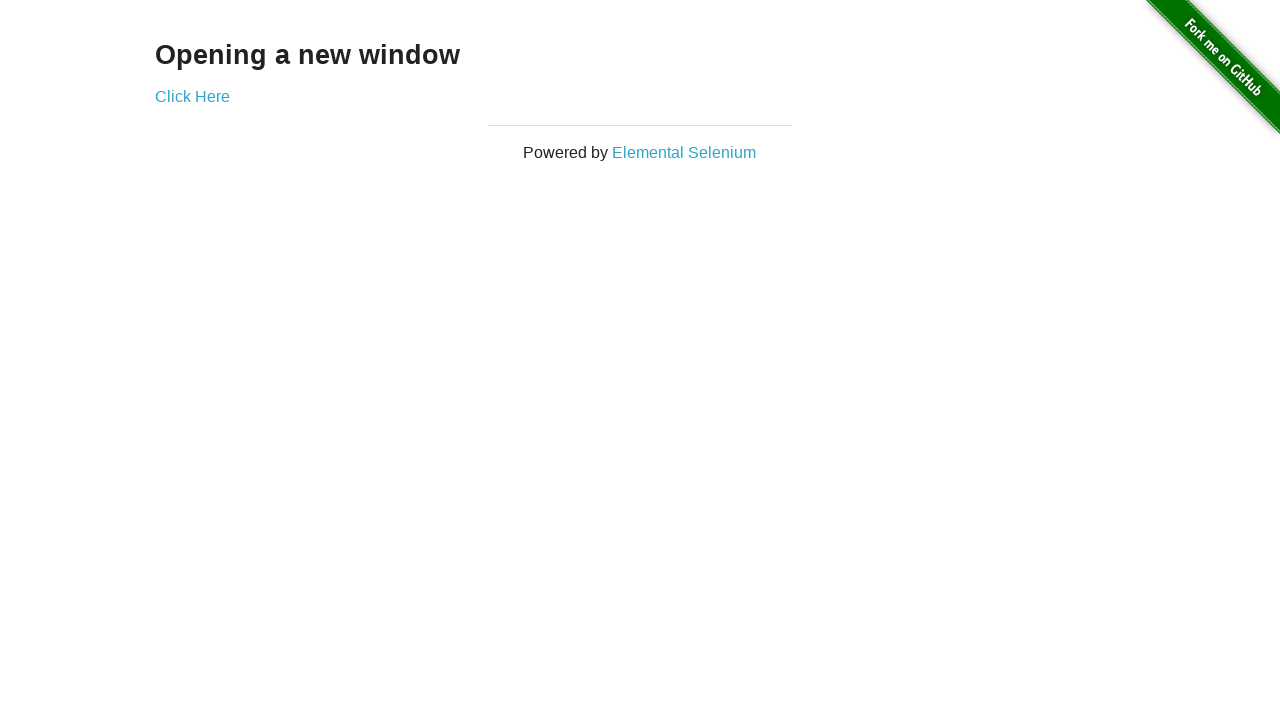

Stored reference to original page (The Internet)
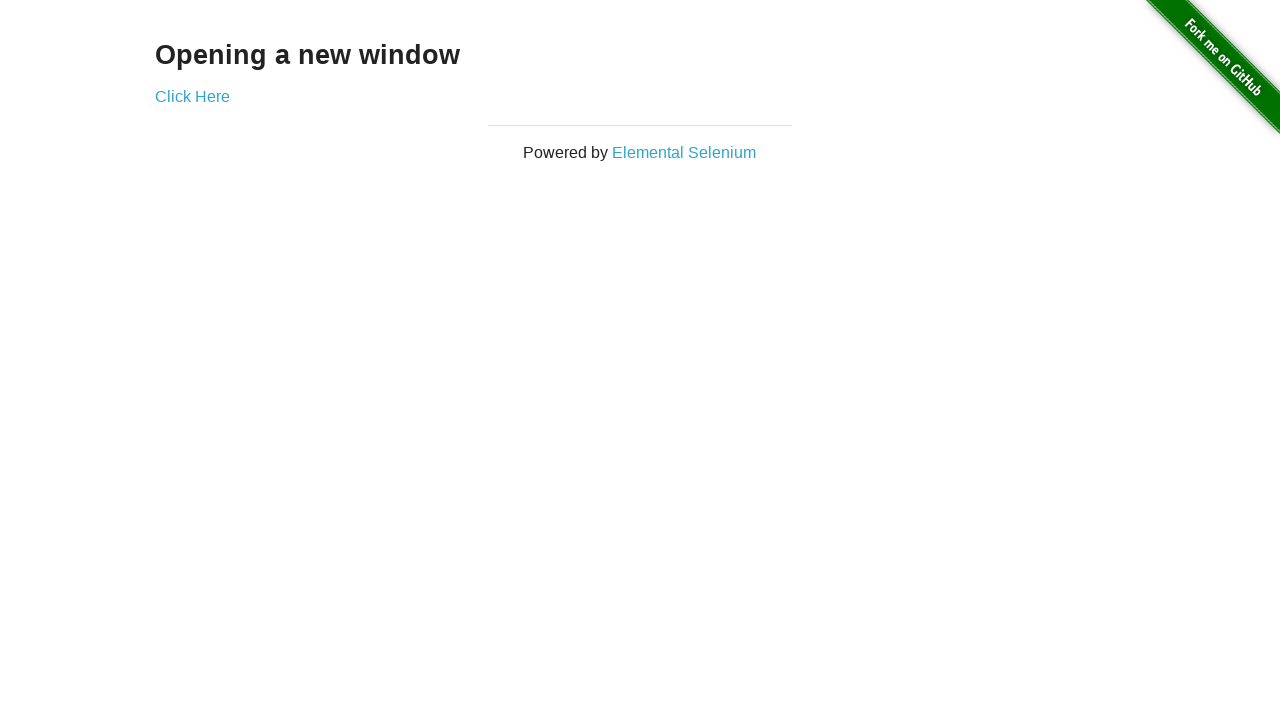

Clicked link to open new window at (192, 96) on .example a
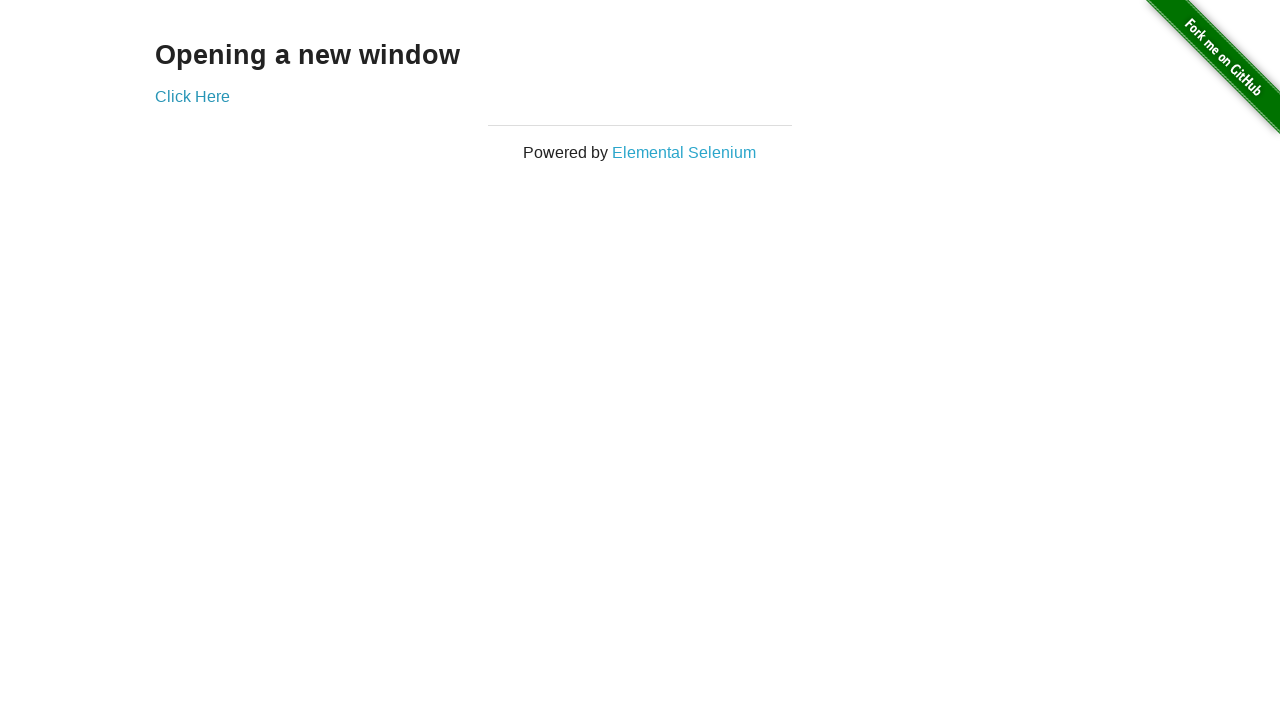

Captured new page reference from context
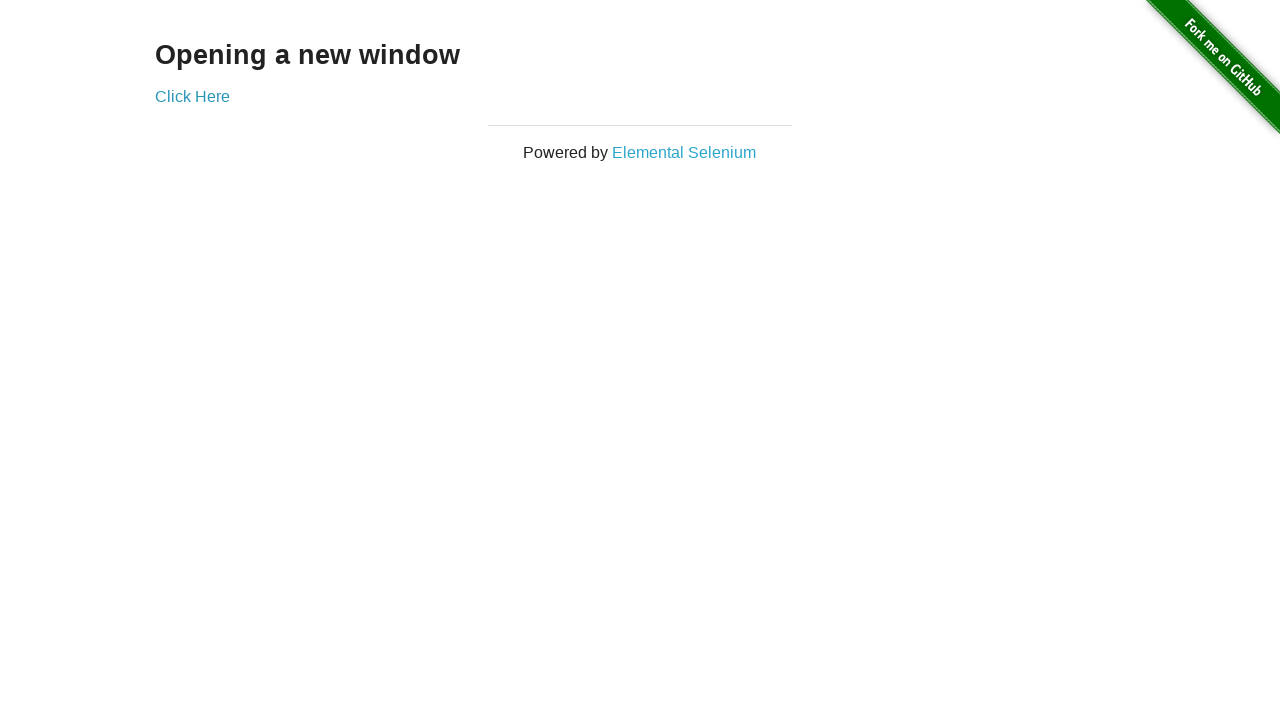

Verified first window title is 'The Internet'
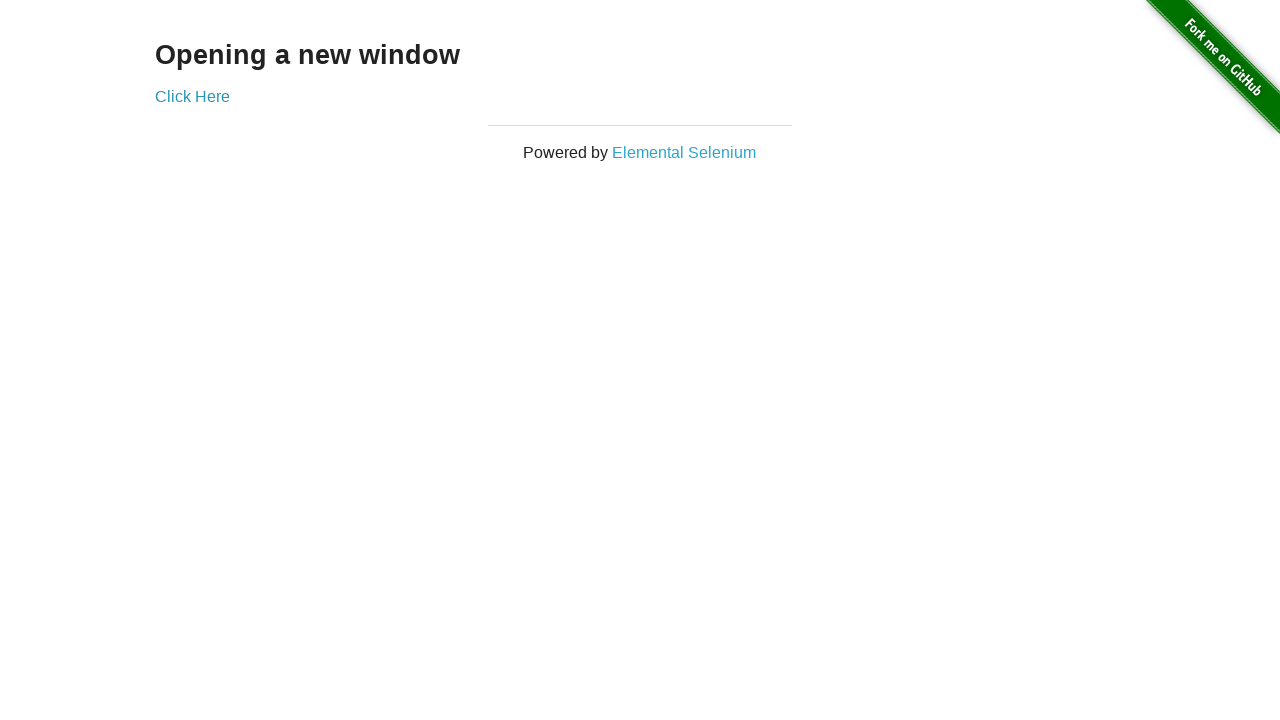

New page finished loading
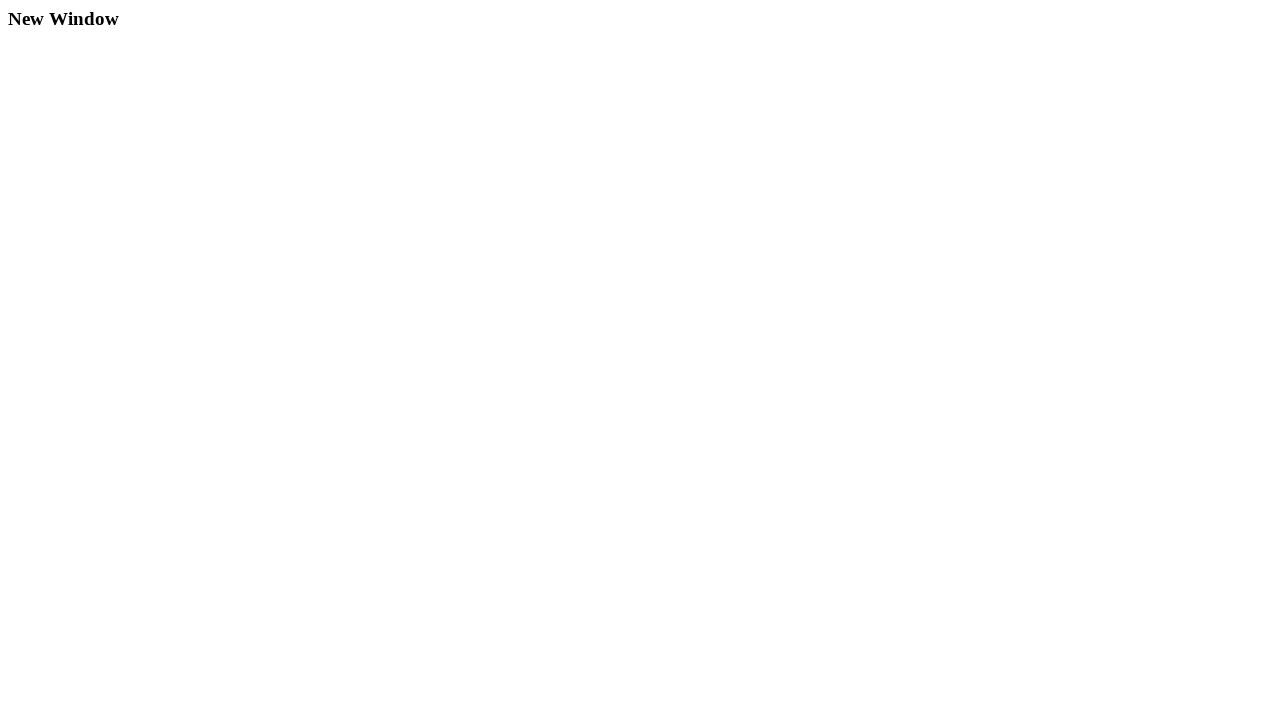

Verified new window title is 'New Window'
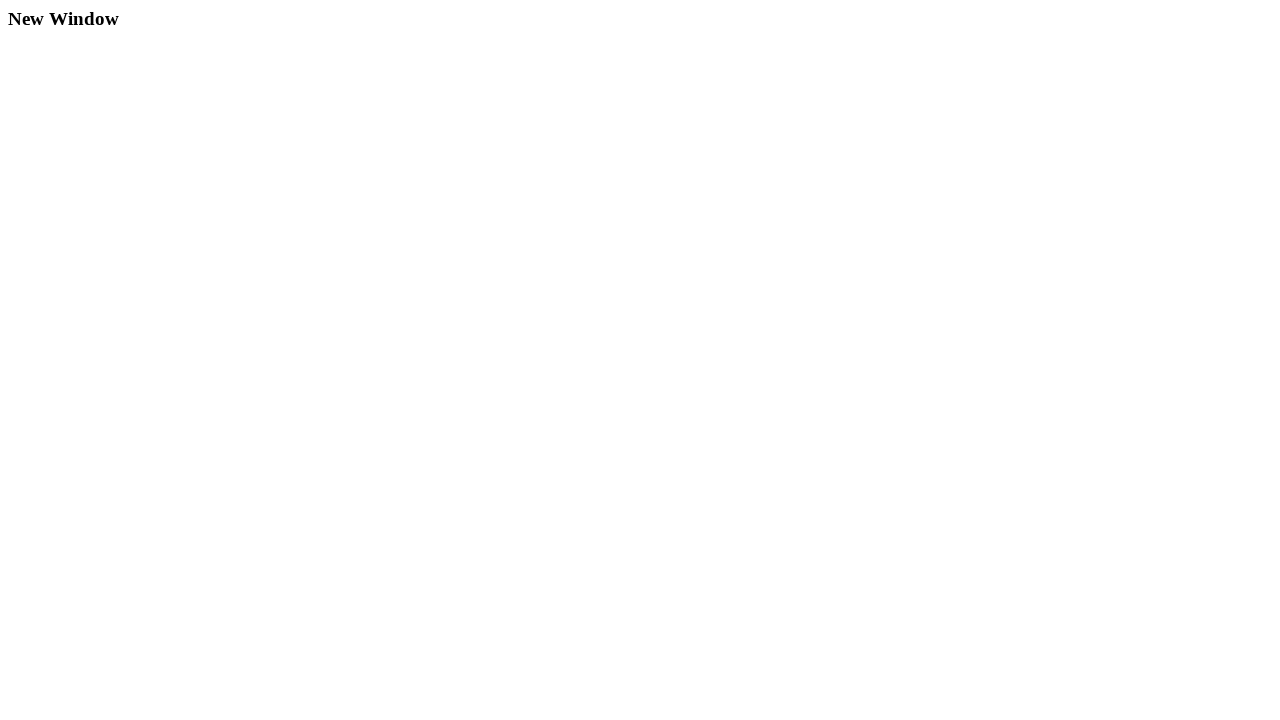

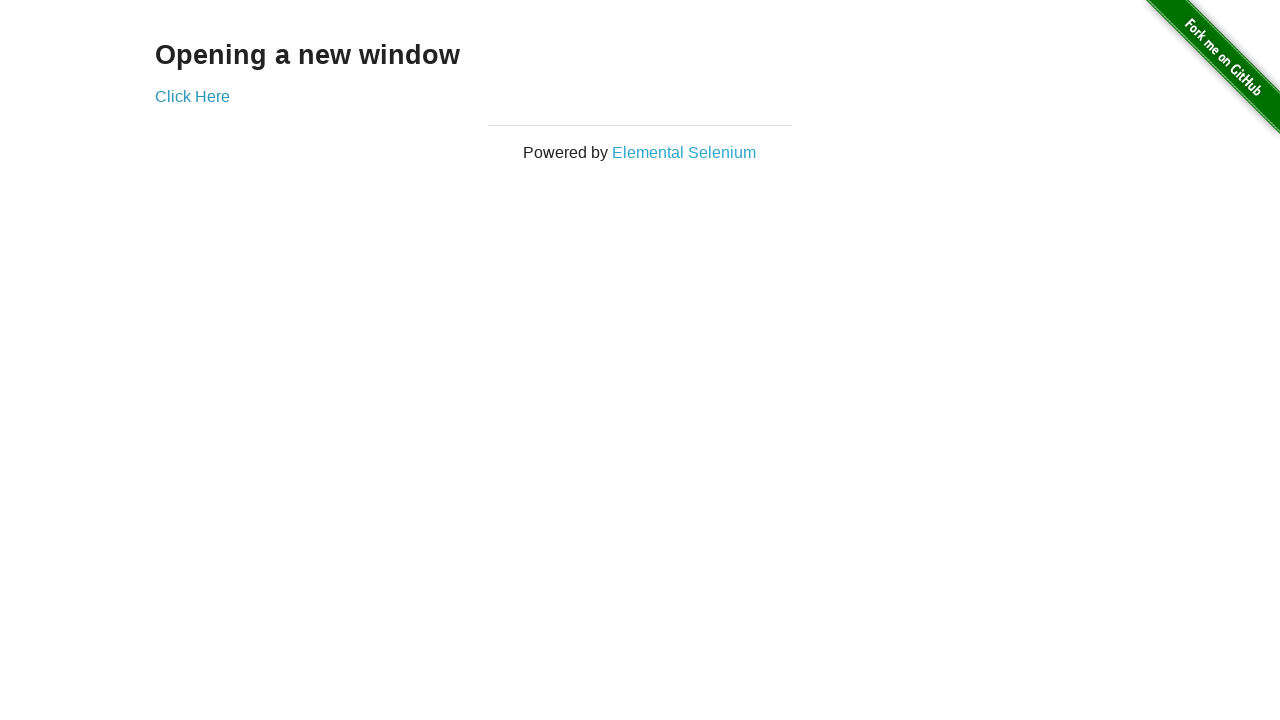